Verifies that "Maxwell Hunter" appears in the title of the index page

Starting URL: http://mhunterak.github.io/index.html

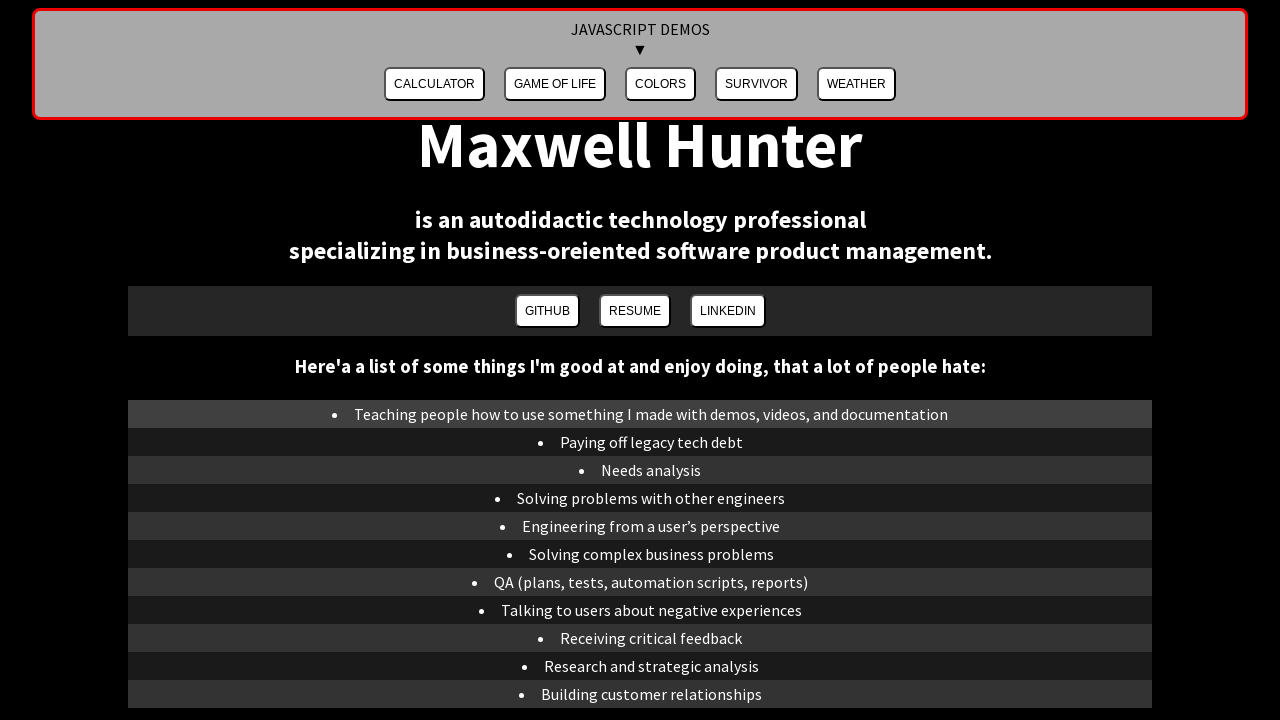

Navigated to index page at http://mhunterak.github.io/index.html
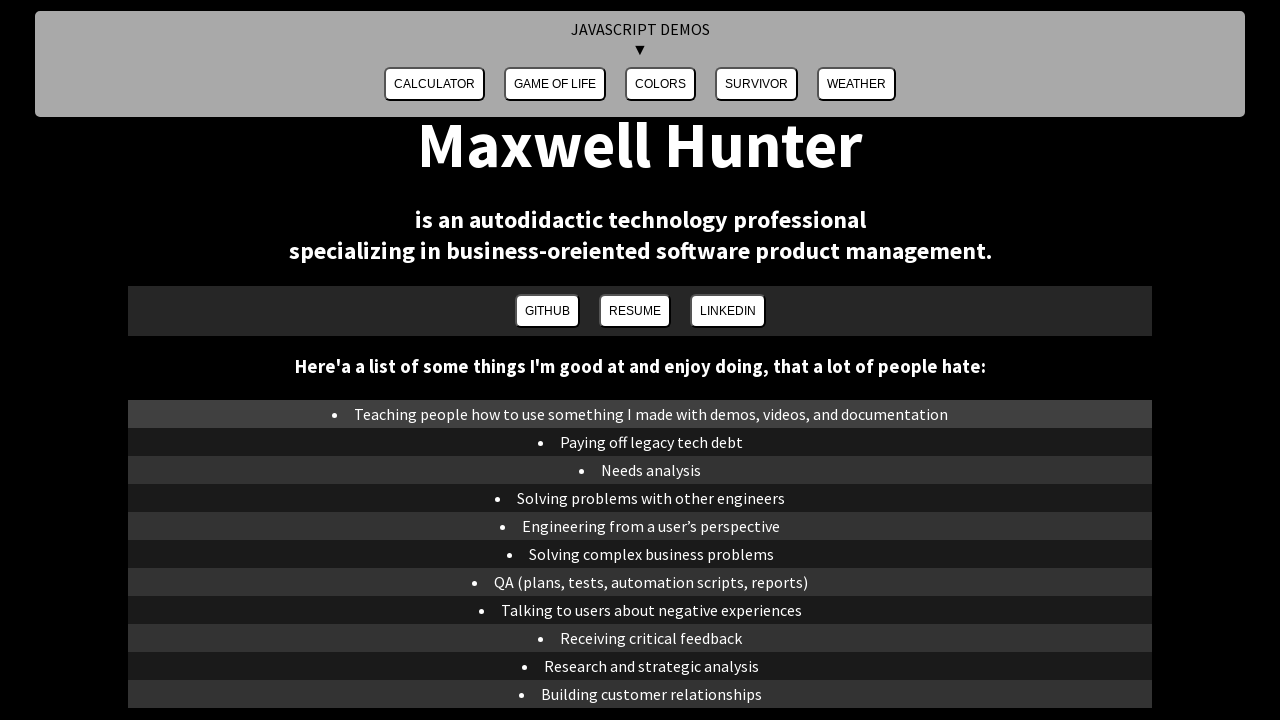

Page loaded and DOM content ready
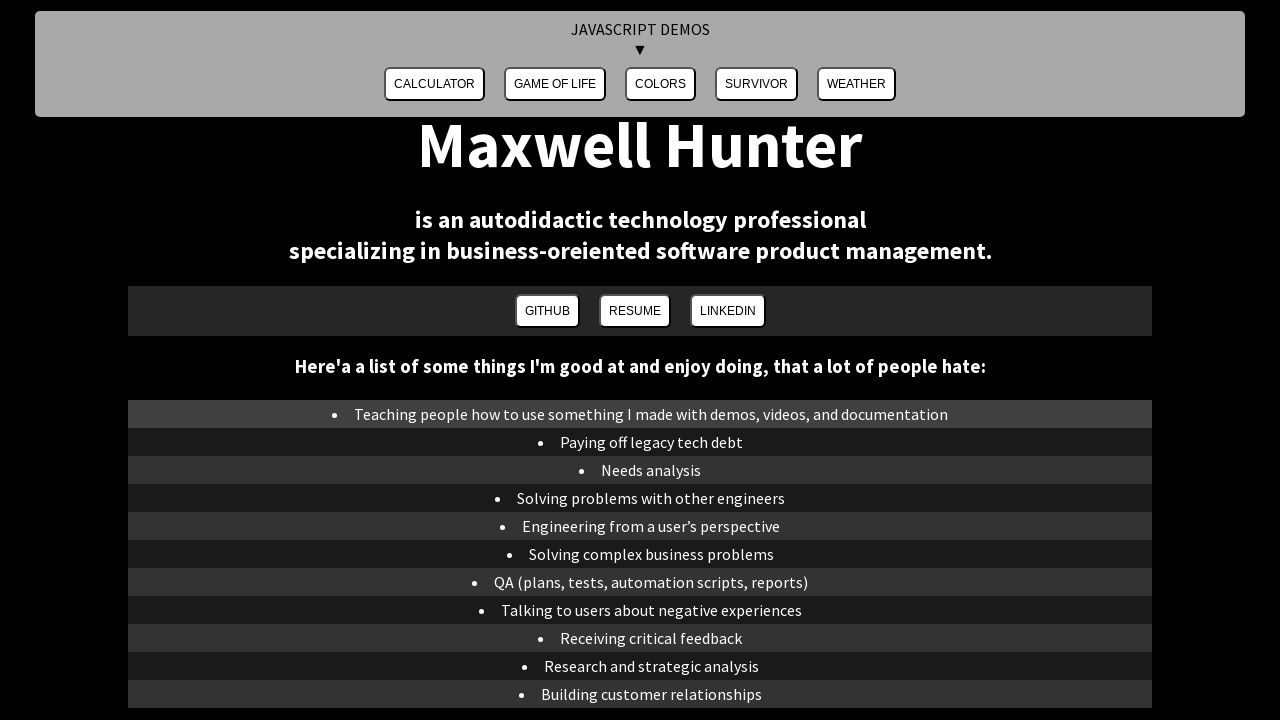

Verified 'Maxwell Hunter' appears in page title
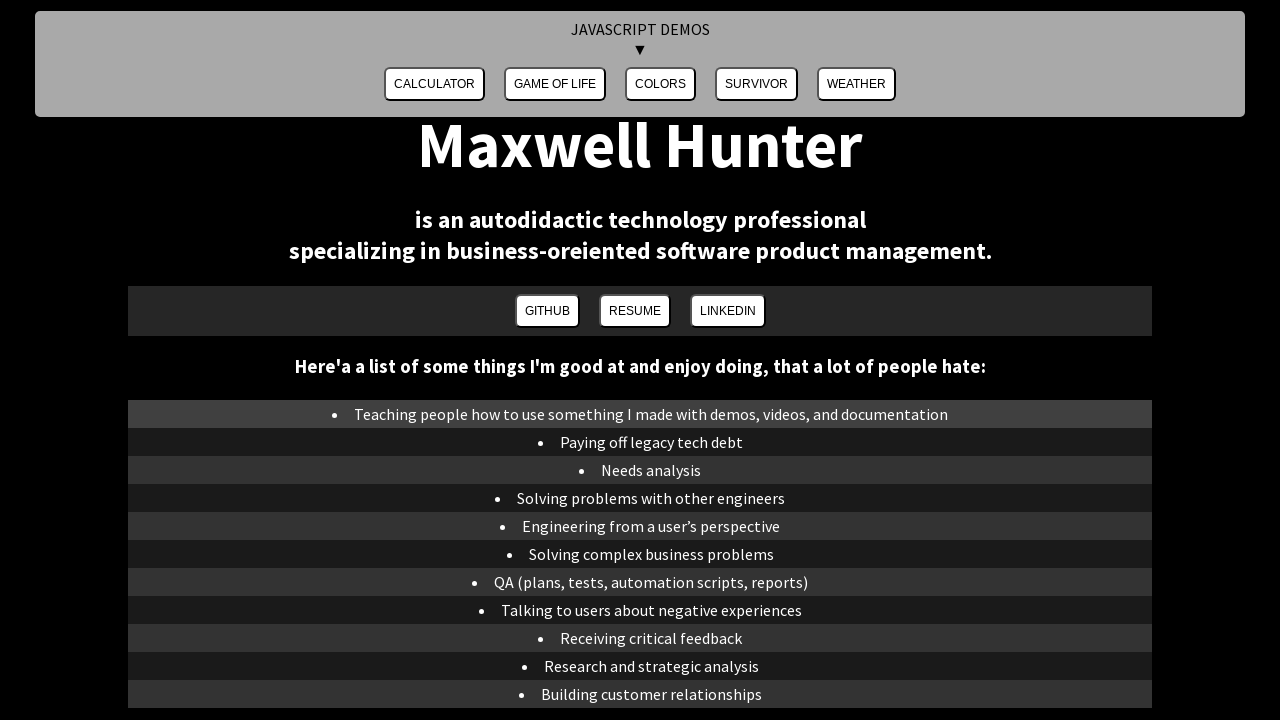

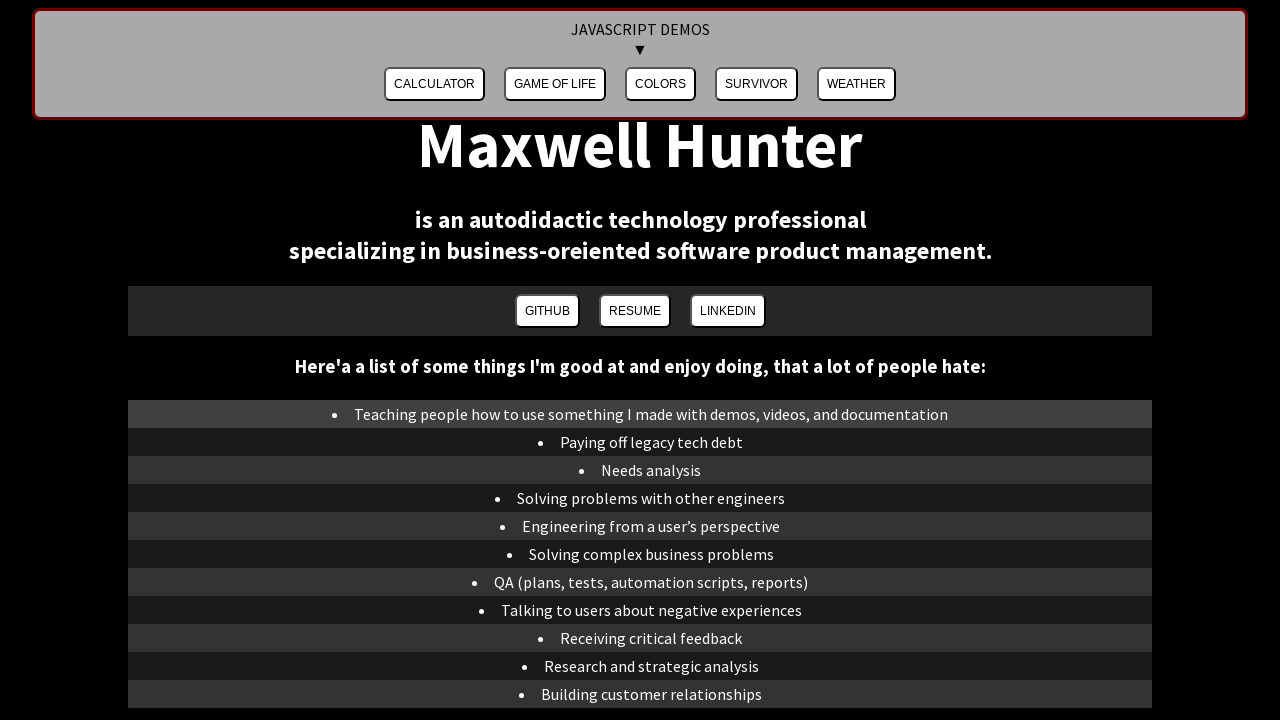